Tests iframe handling by switching to a frame and filling a text field within it

Starting URL: http://demo.automationtesting.in/Frames.html

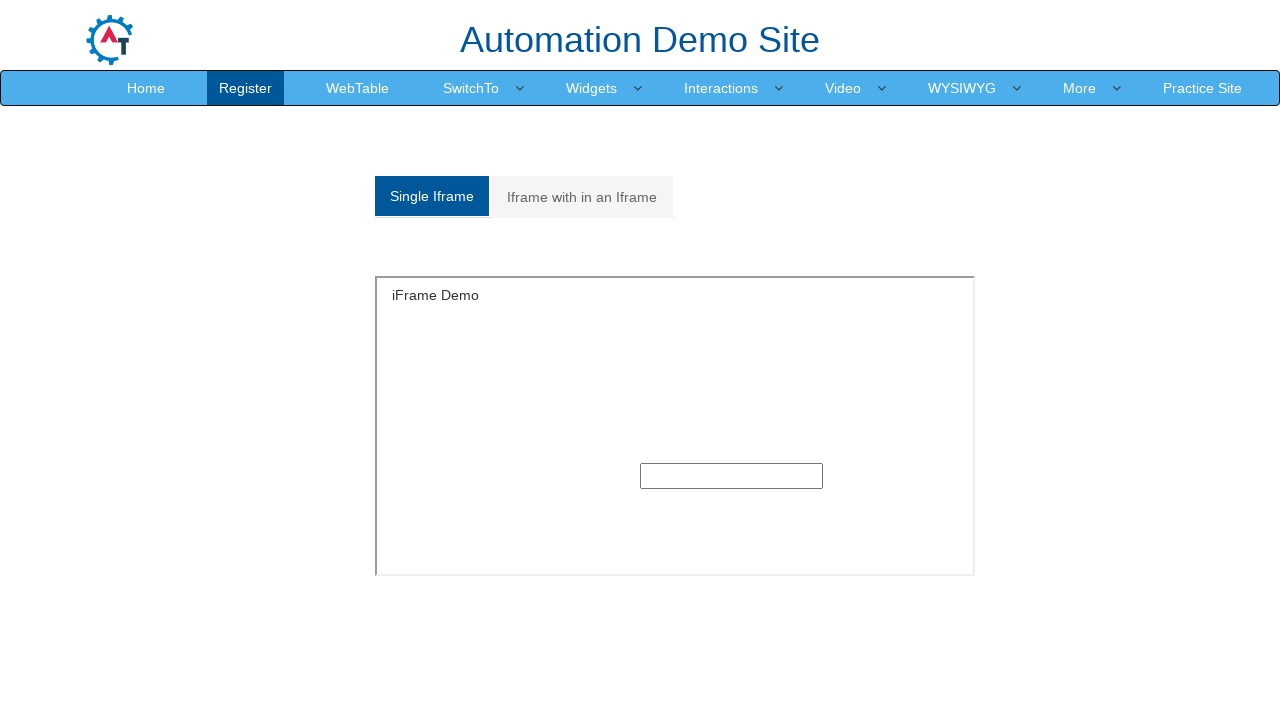

Waited for iframe with id 'singleframe' to be visible
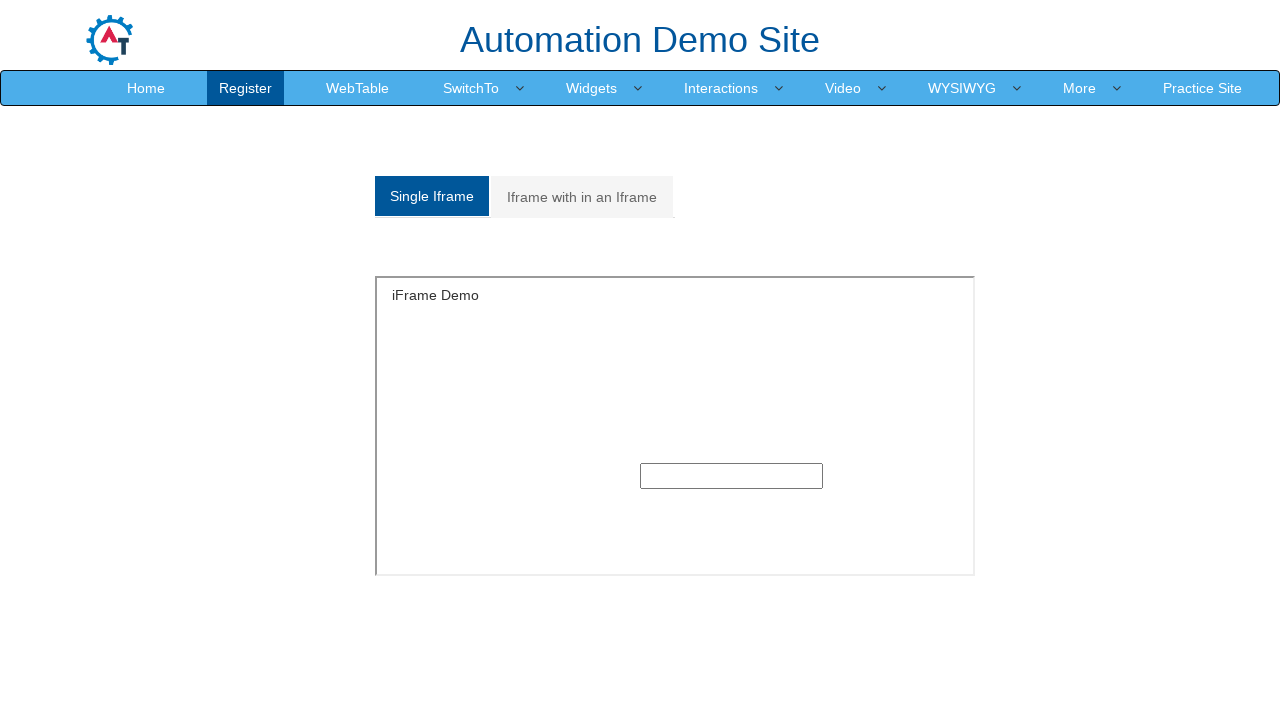

Switched to iframe with id 'singleframe'
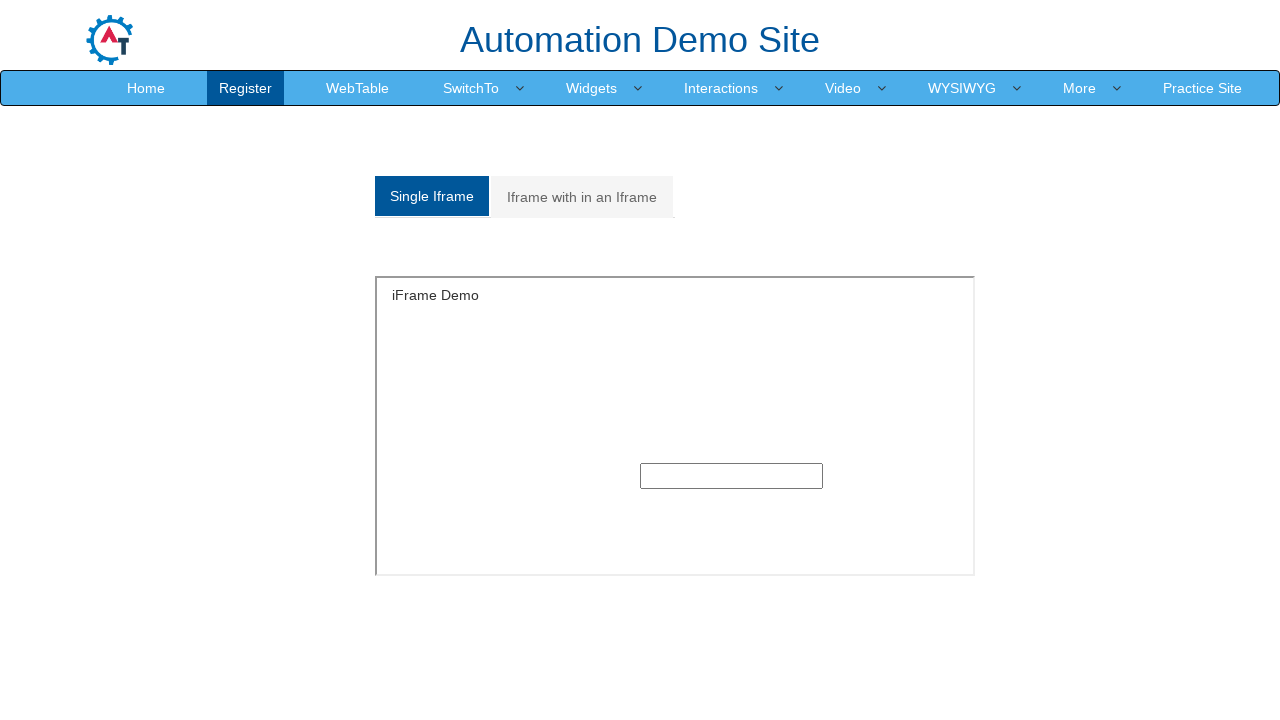

Filled text field inside iframe with 'hi' on #singleframe >> internal:control=enter-frame >> input[type='text']
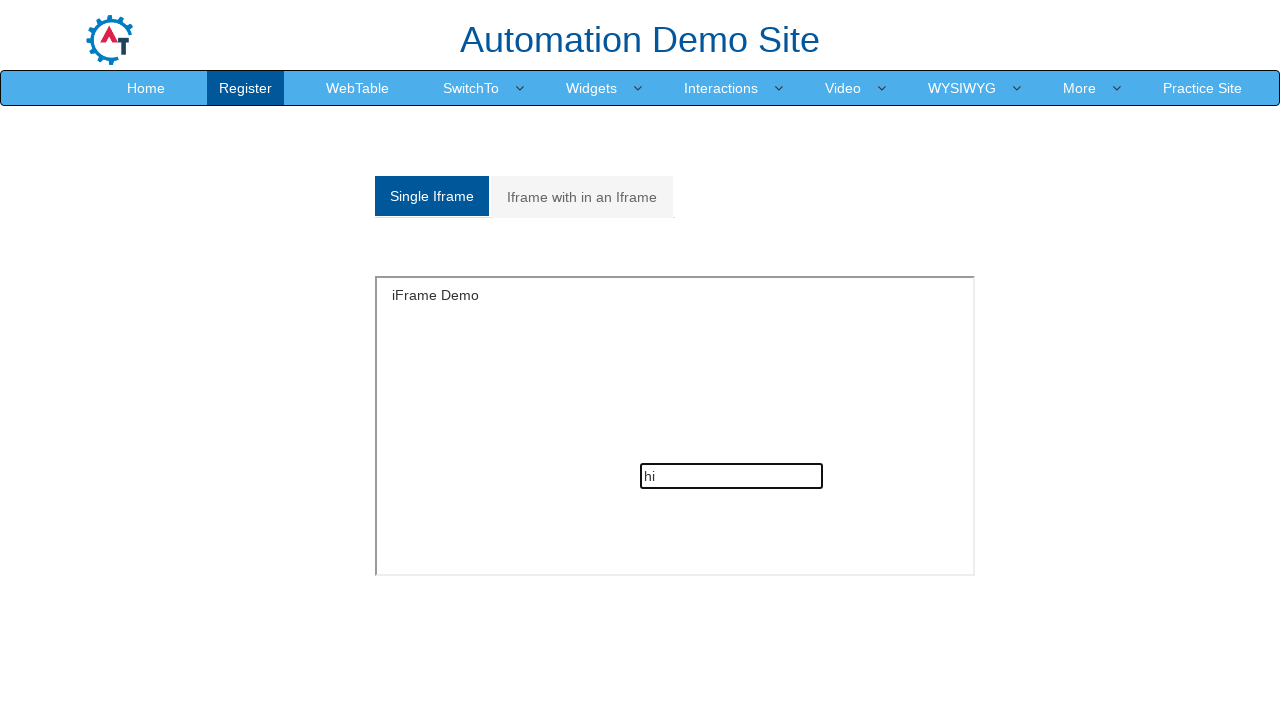

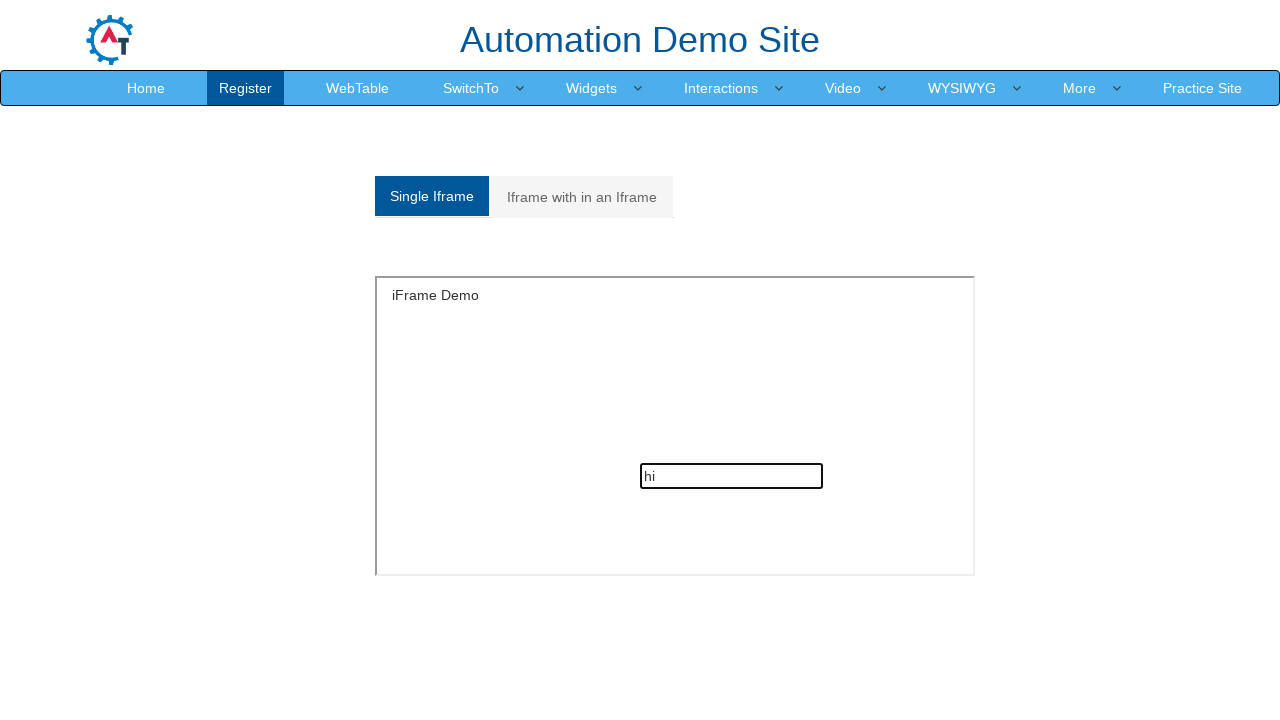